Fills out a dummy travel booking form including personal details, trip information, and billing address

Starting URL: https://automationbysqatools.blogspot.com/2021/05/dummy-website.html

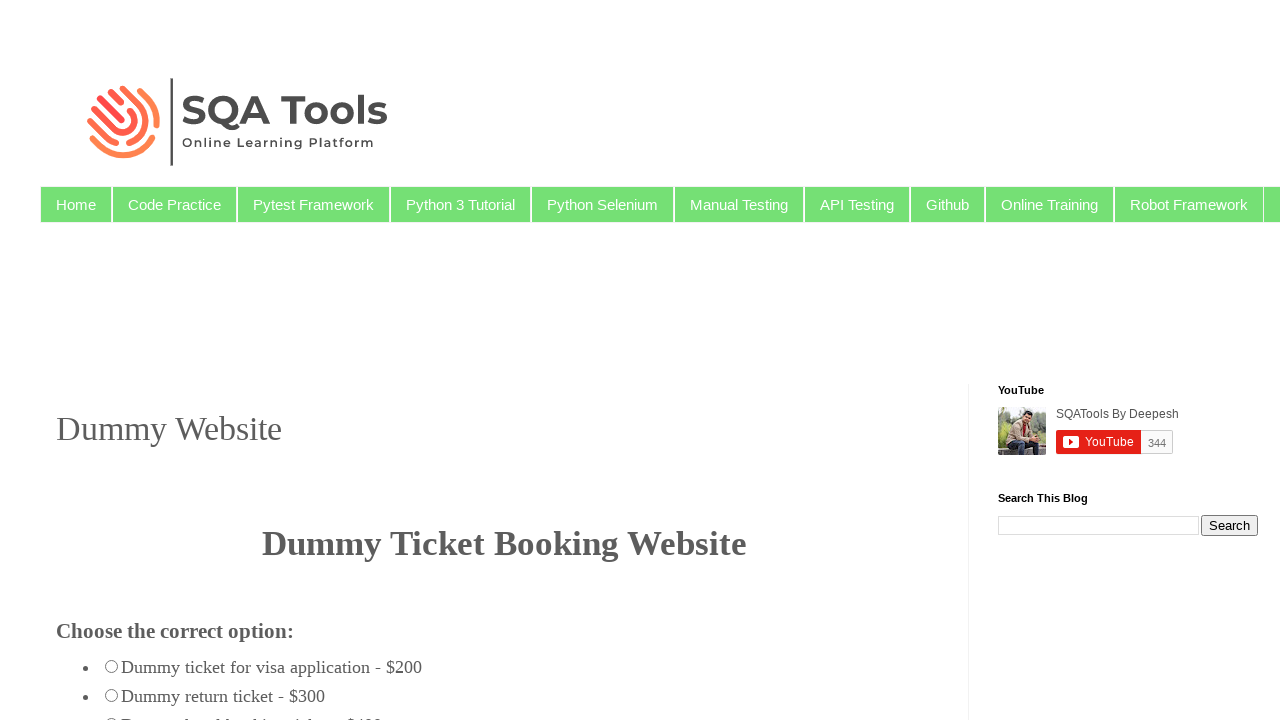

Filled first name field with 'testuser456' on #firstname
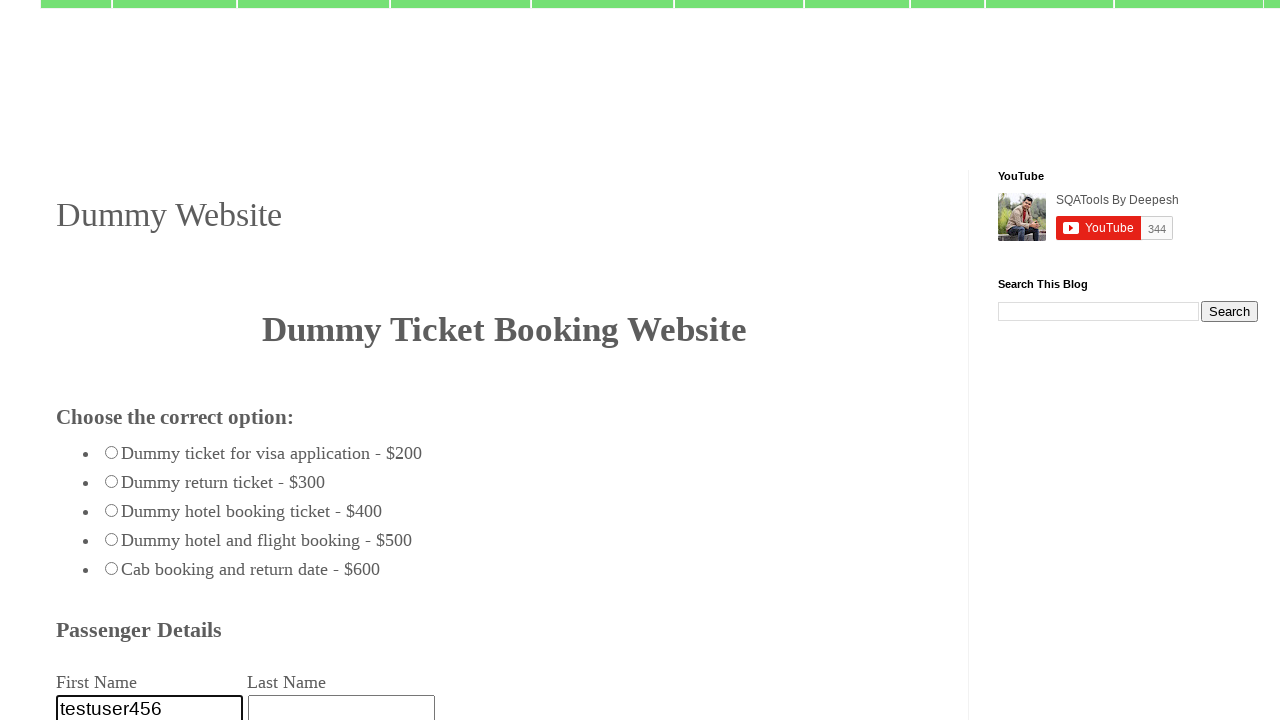

Selected female gender option at (130, 360) on #female
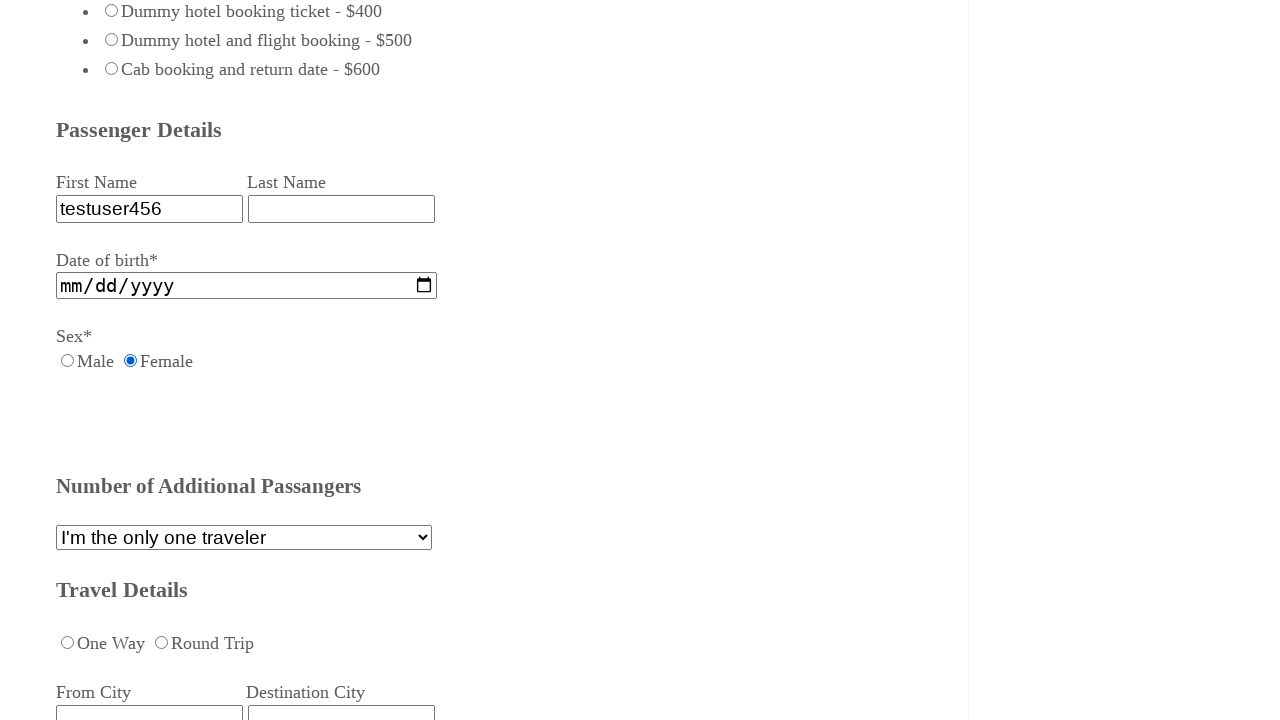

Selected one-way trip type at (68, 642) on #oneway
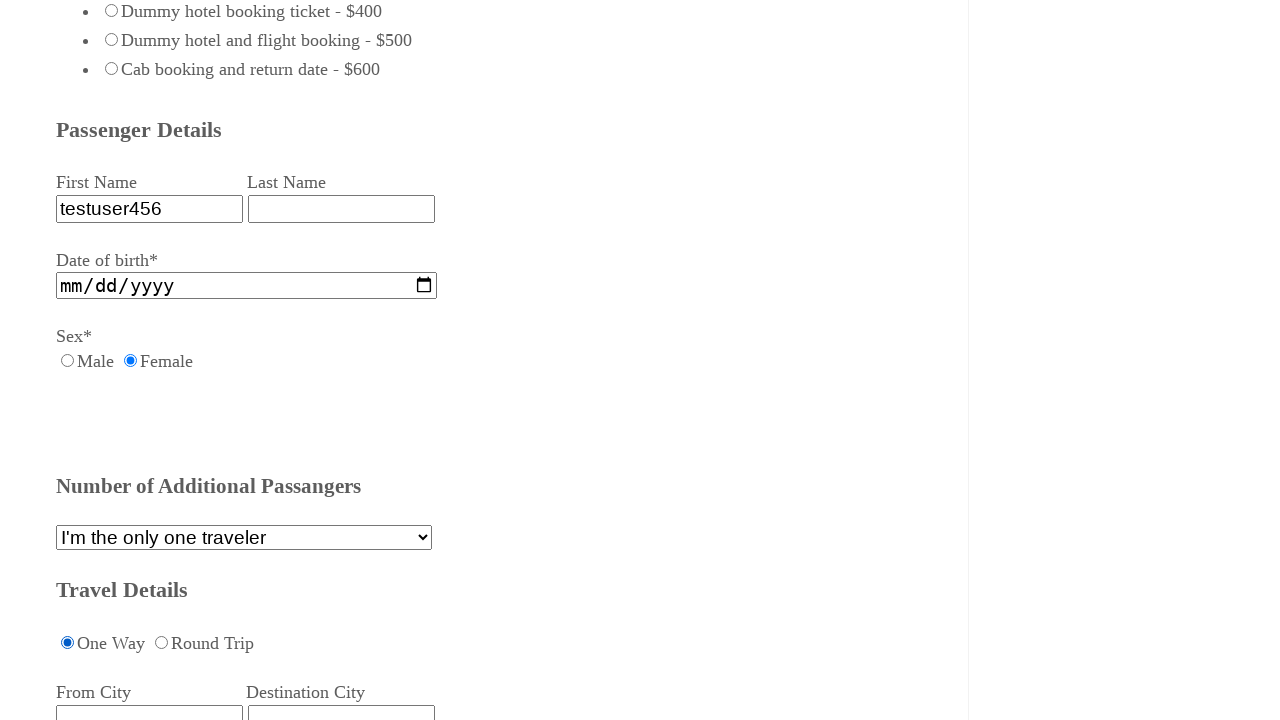

Filled departure city with 'mumbai' on #fromcity
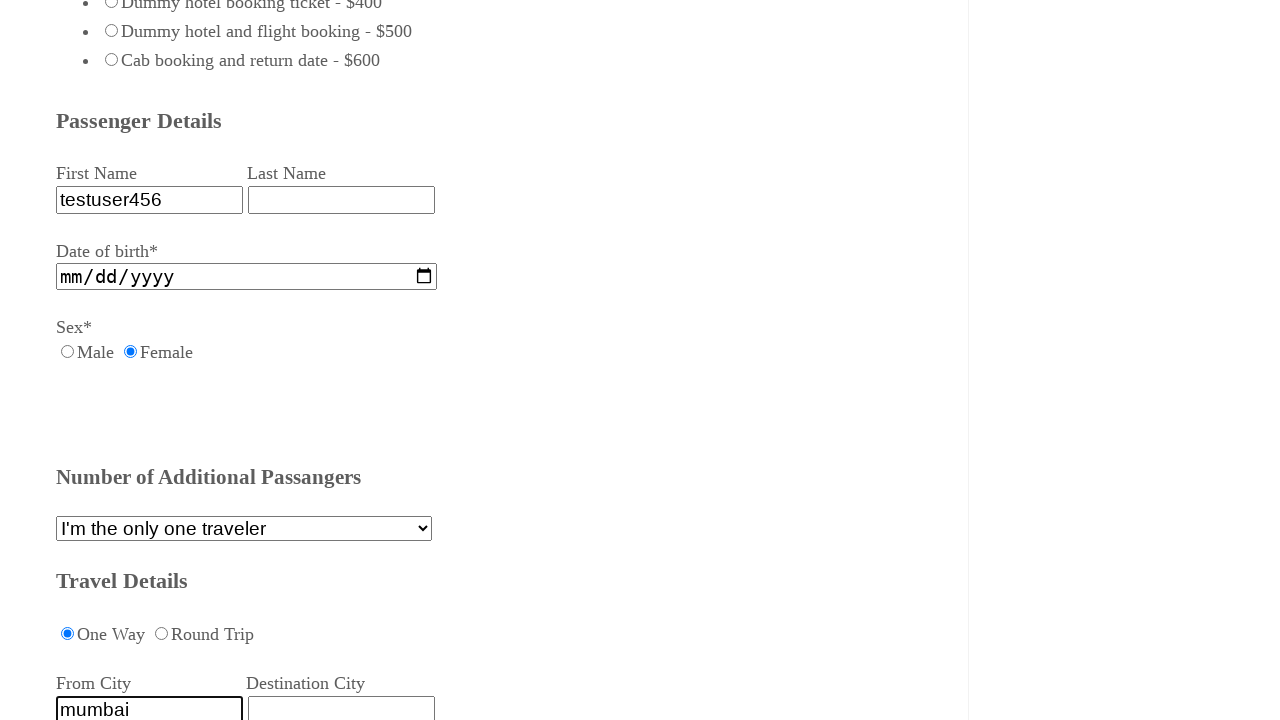

Filled destination city with 'delhi' on #destcity
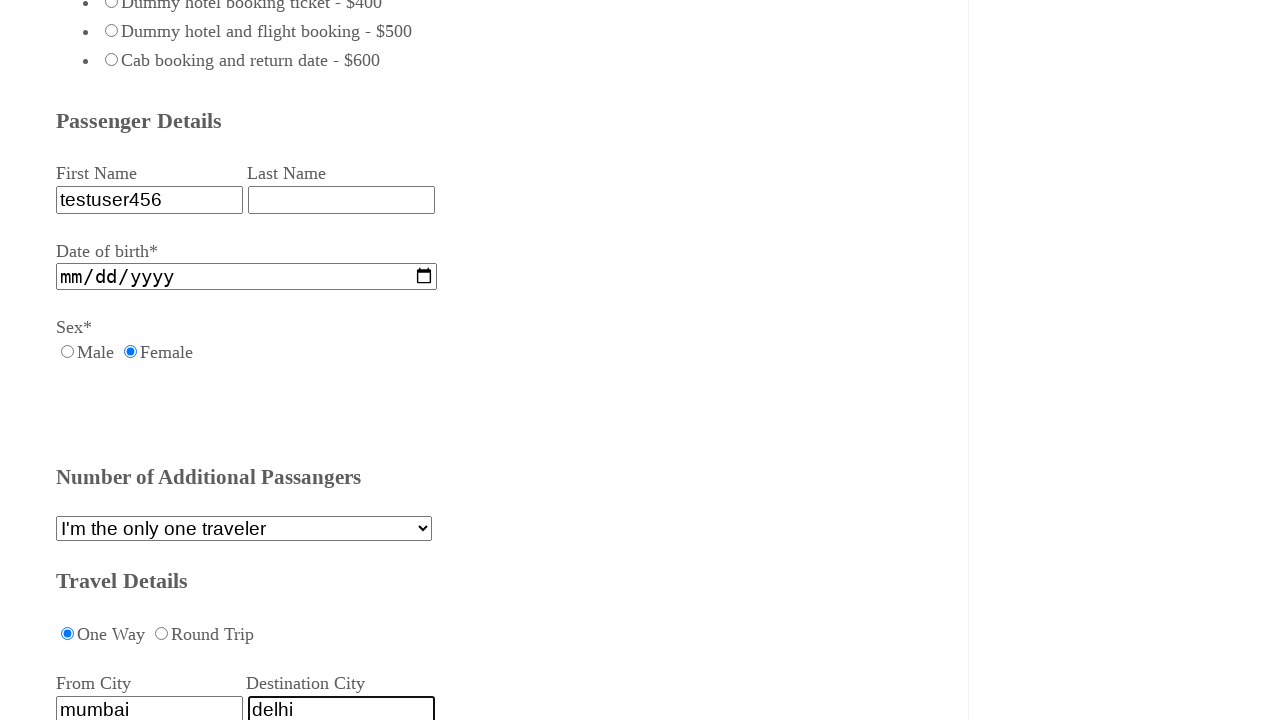

Checked WhatsApp notification option at (136, 361) on #whatsapp
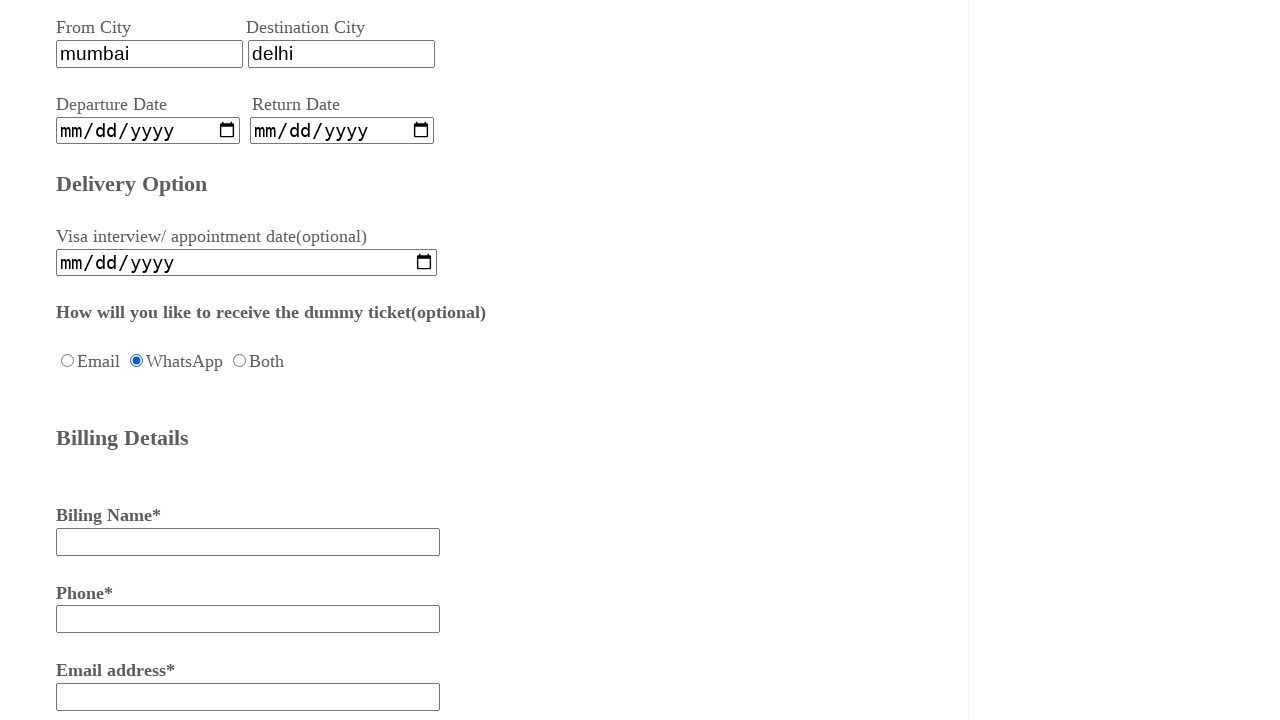

Filled billing name with 'John Smith' on #billing_name
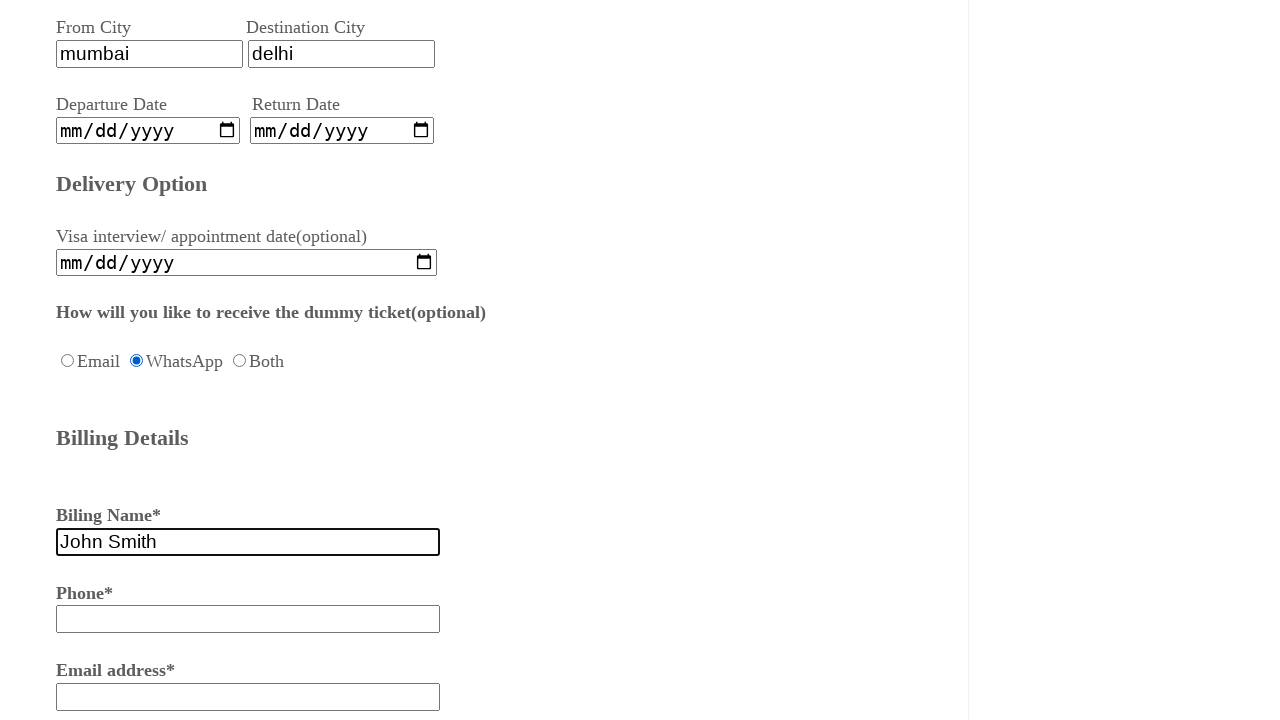

Filled billing phone with '9876543210' on #billing_phone
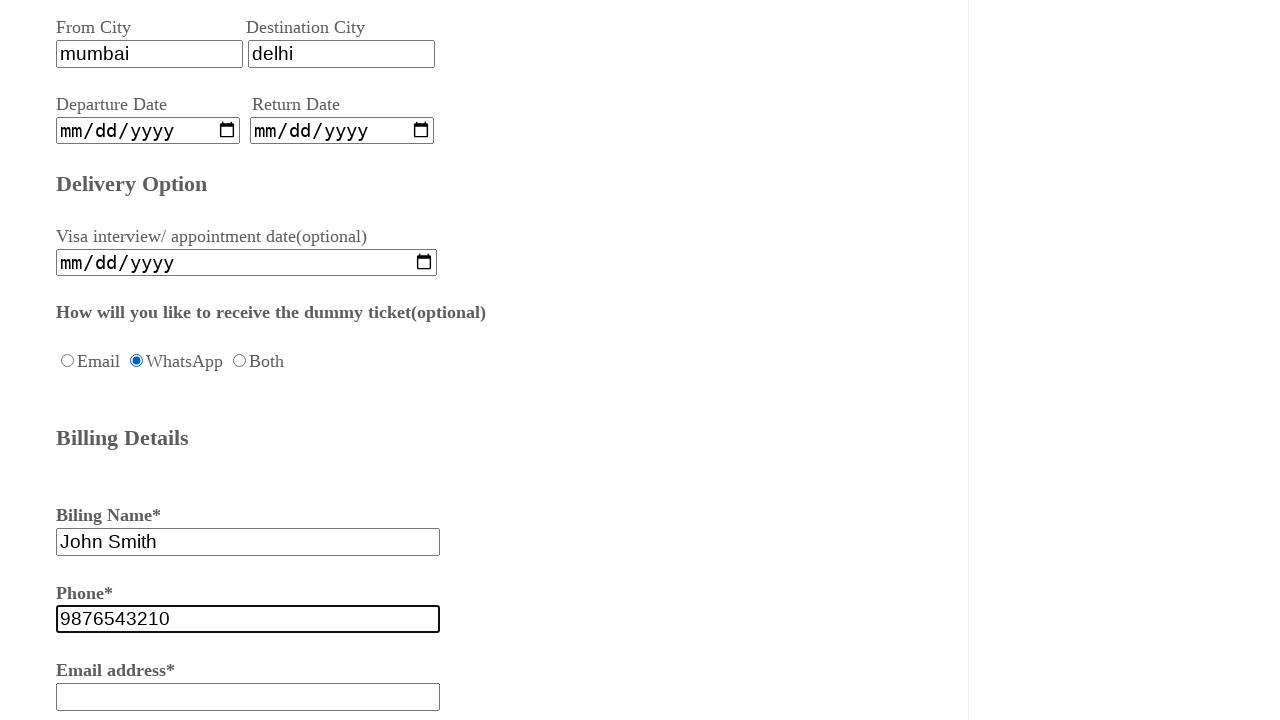

Filled billing email with 'johnsmith@example.com' on #billing_email
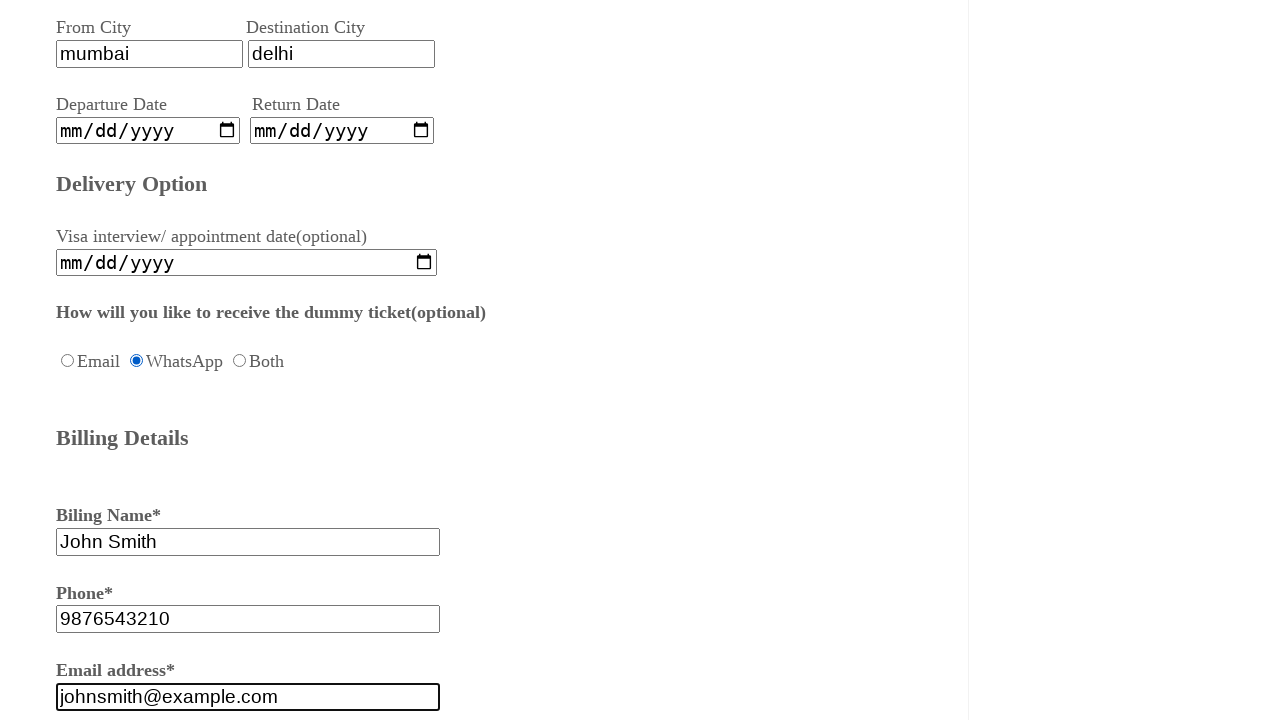

Filled billing address with '42 Main Street, Mumbai-400001' on #billing_address
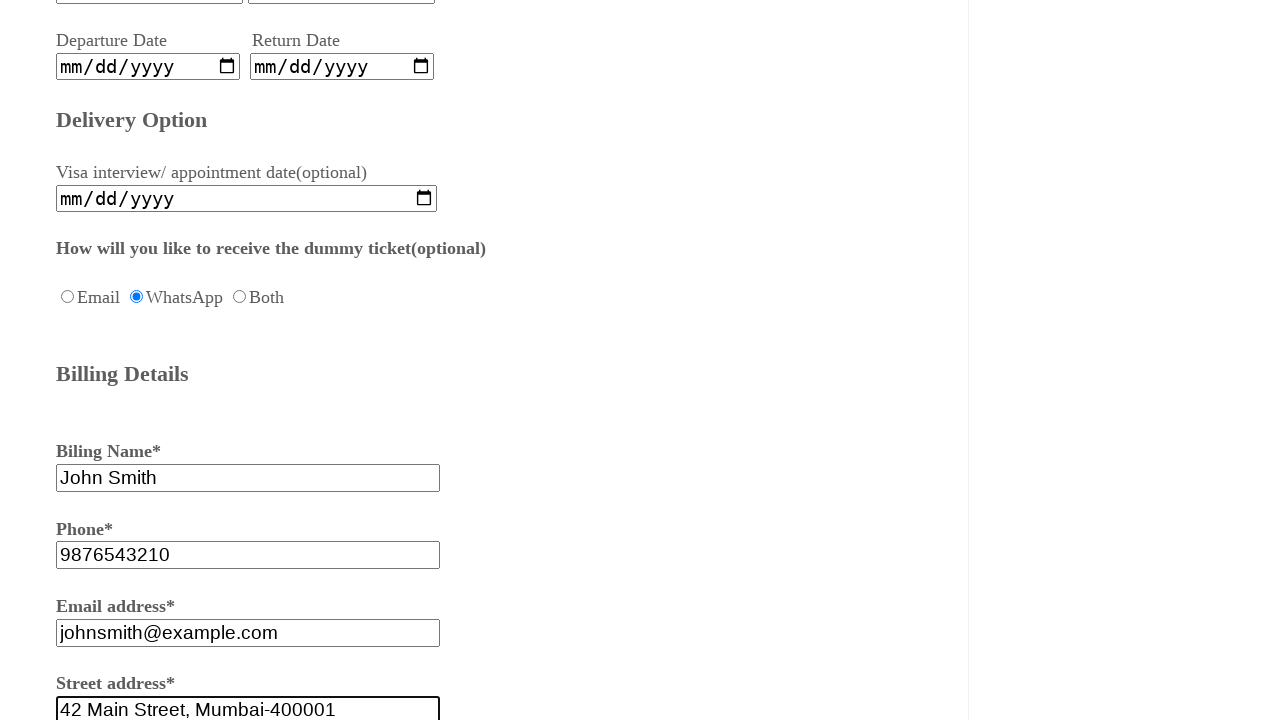

Filled post code with '400001' on input[name="postcode"]
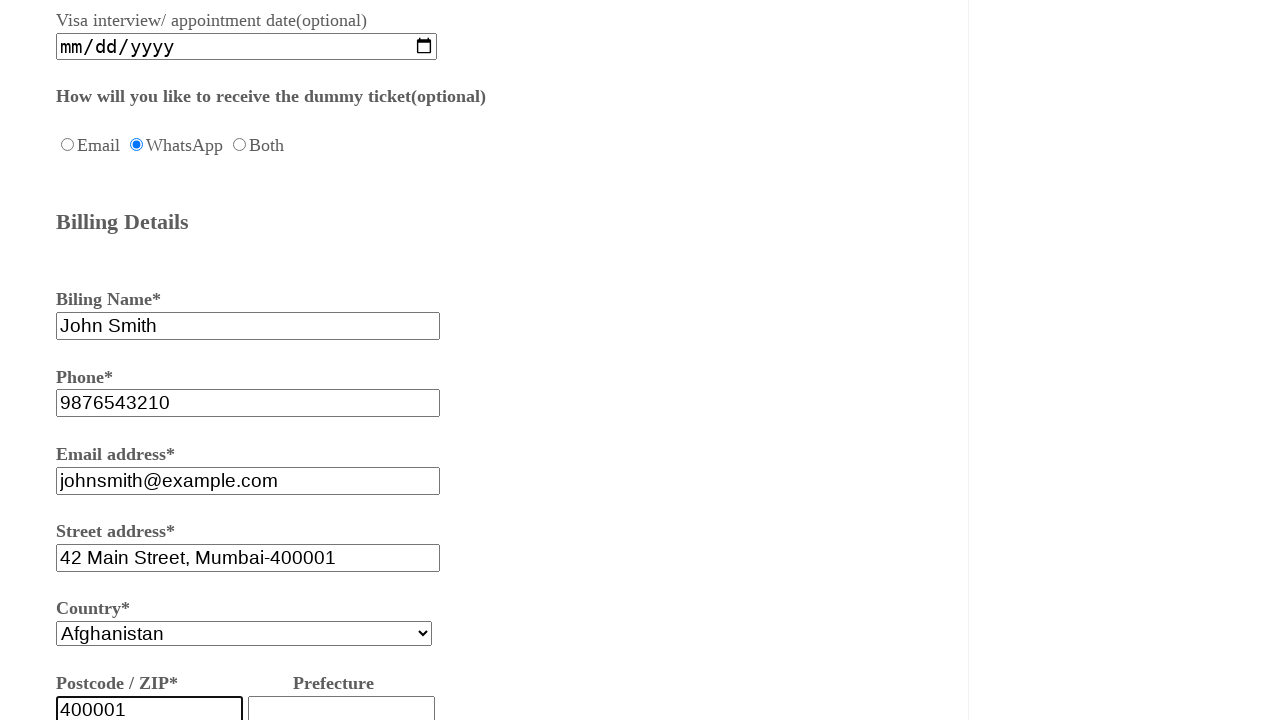

Filled street address line 1 with '42 Main Street' on #street_address1
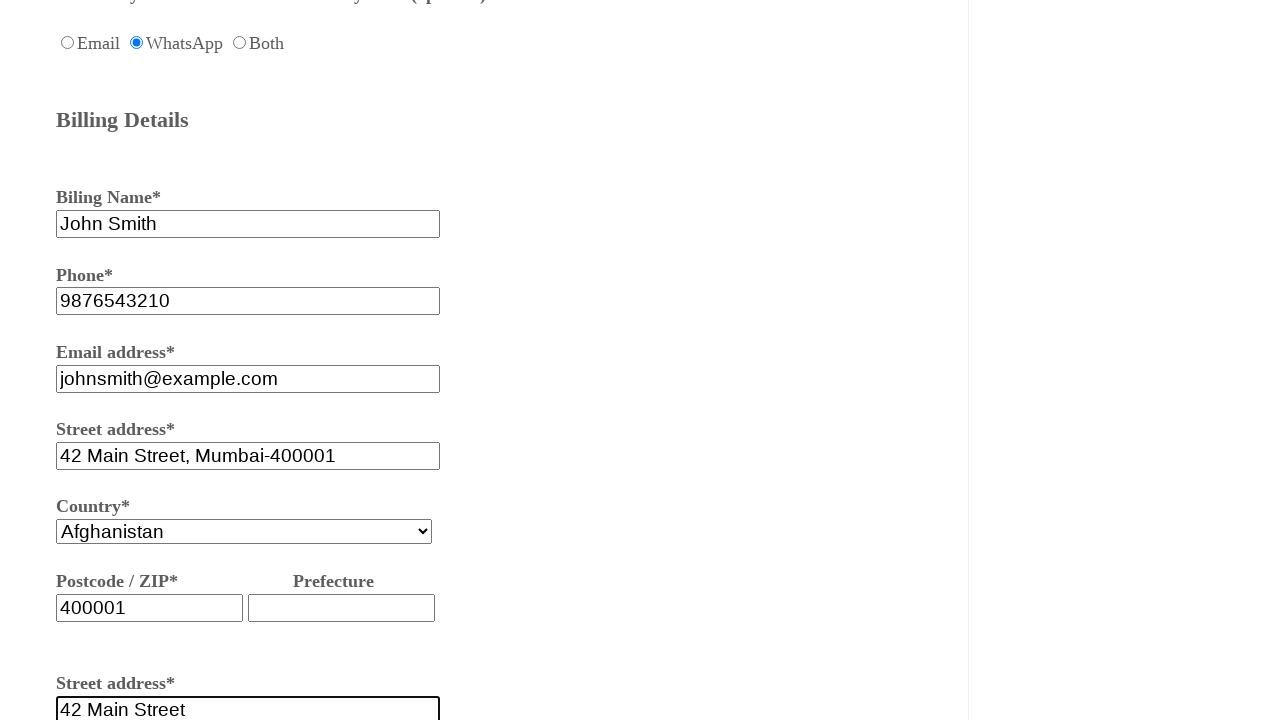

Filled street address line 2 with 'Mumbai - 400001' on #street_address2
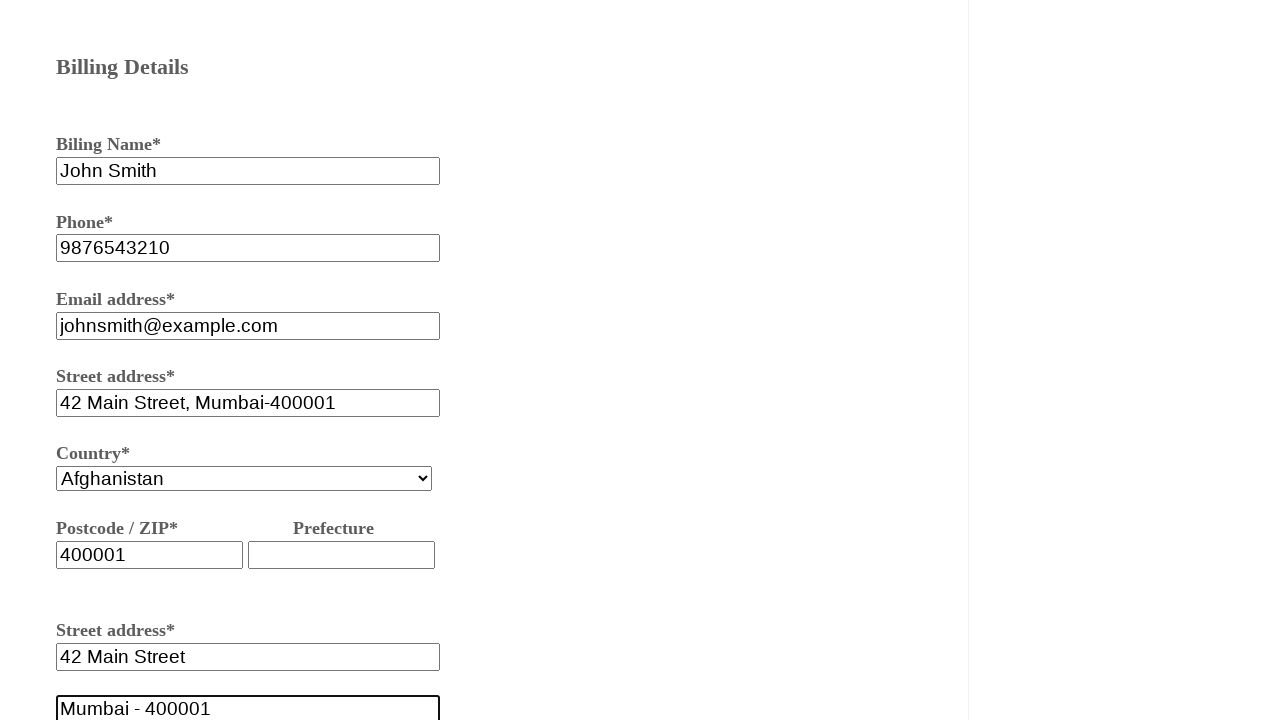

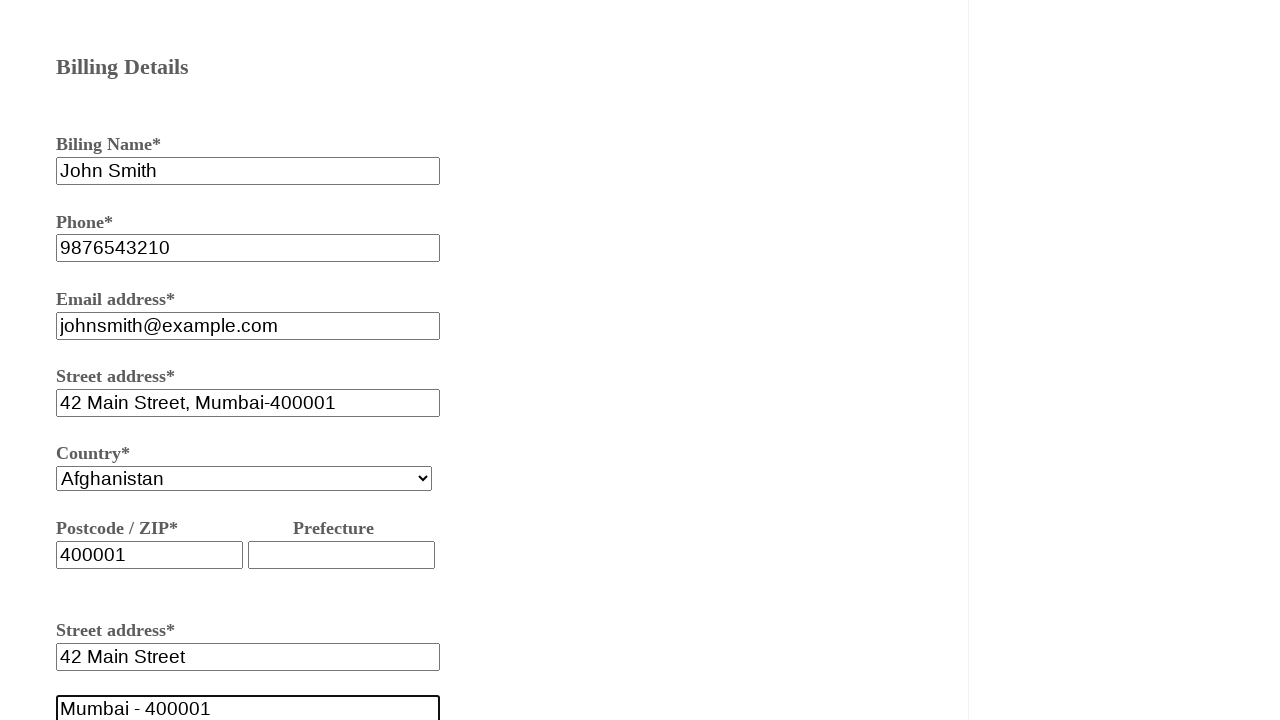